Tests drag and drop functionality by dragging an element from source to target location within an iframe

Starting URL: https://jqueryui.com/droppable/

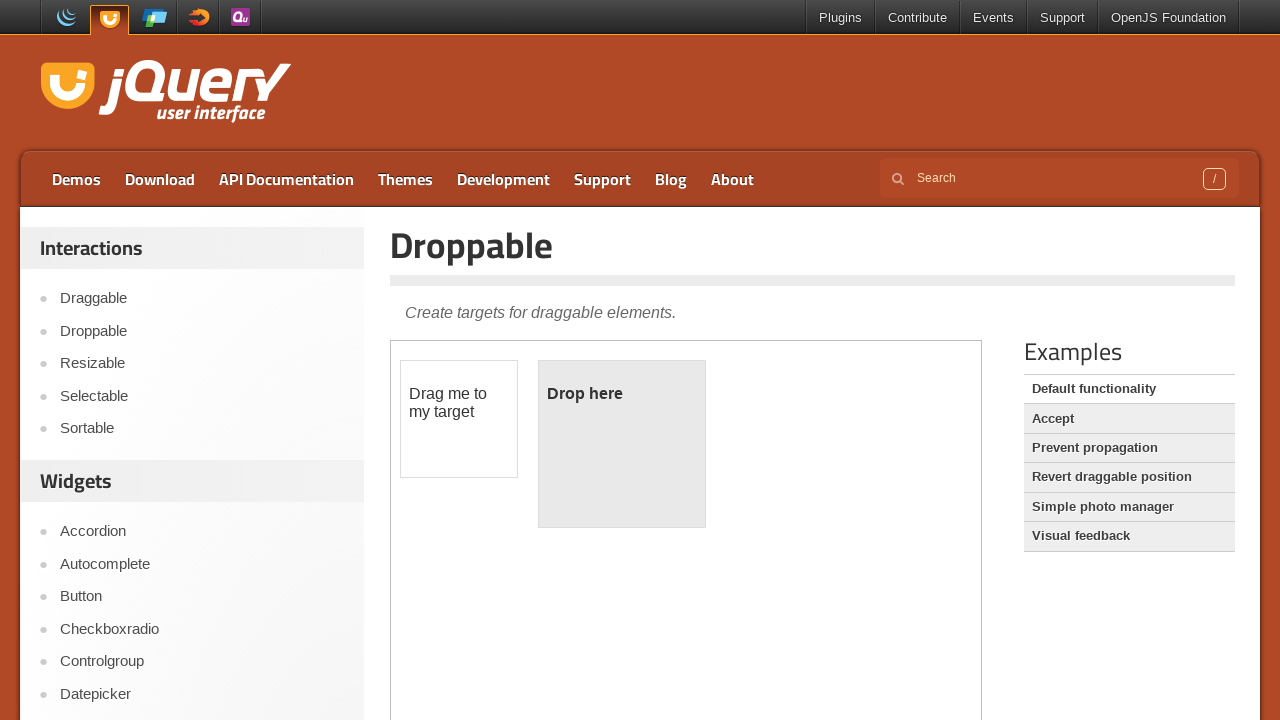

Located the iframe containing the drag and drop demo
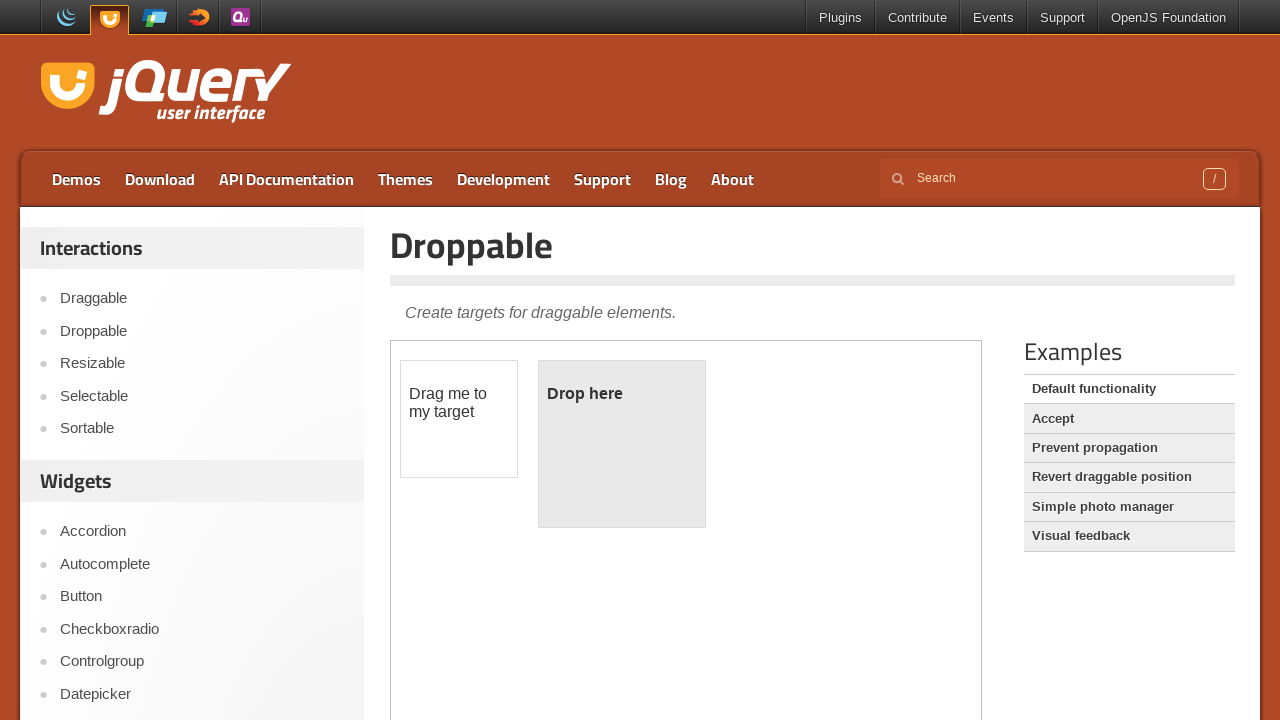

Located the draggable element
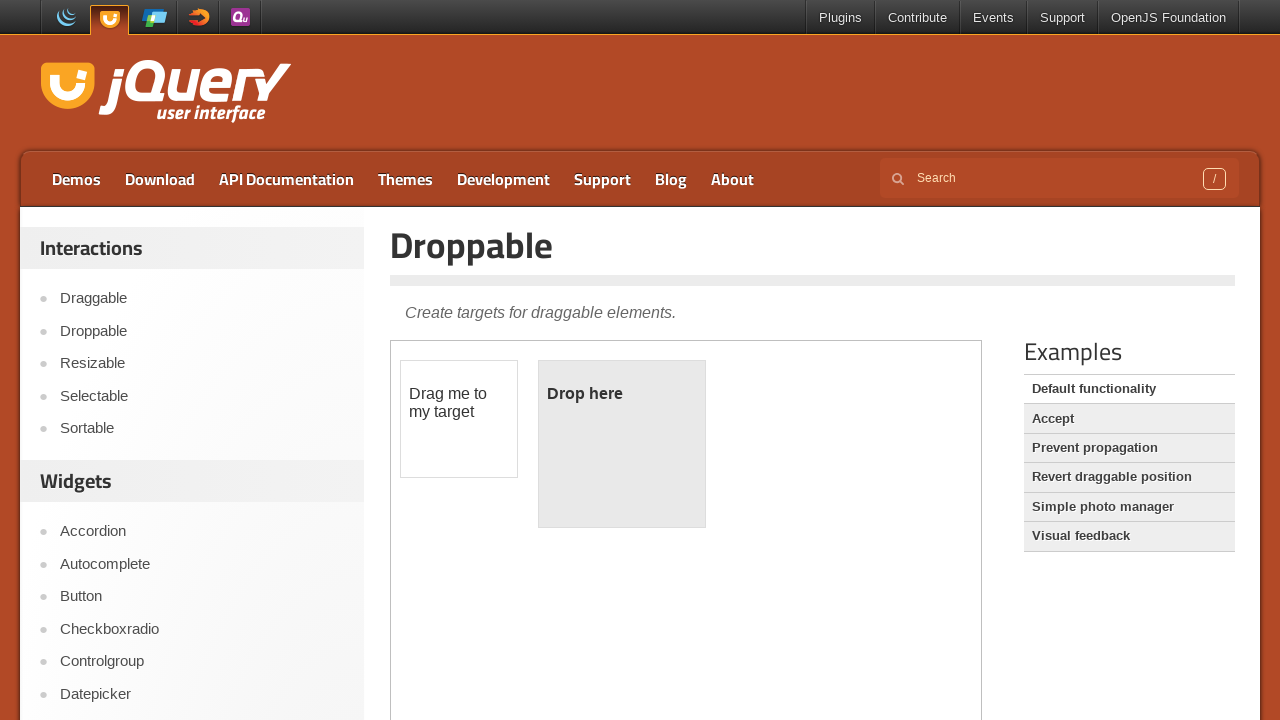

Located the droppable target element
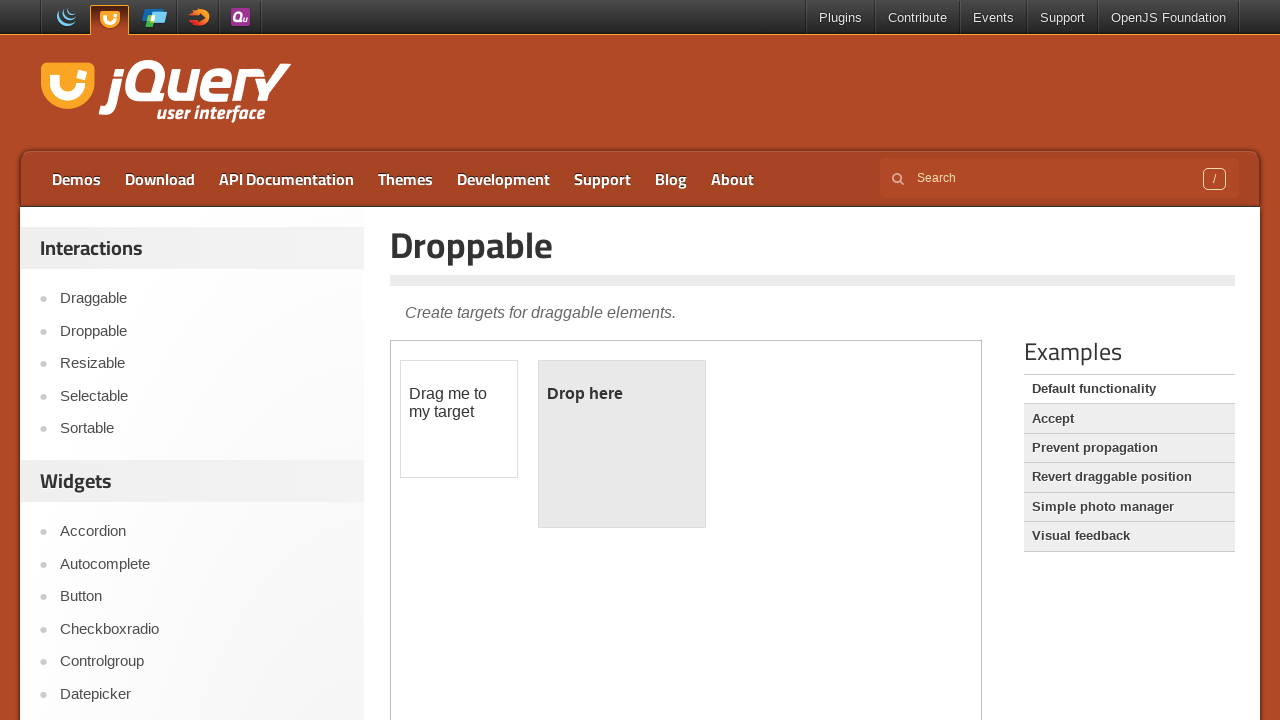

Dragged element from source to target location at (622, 444)
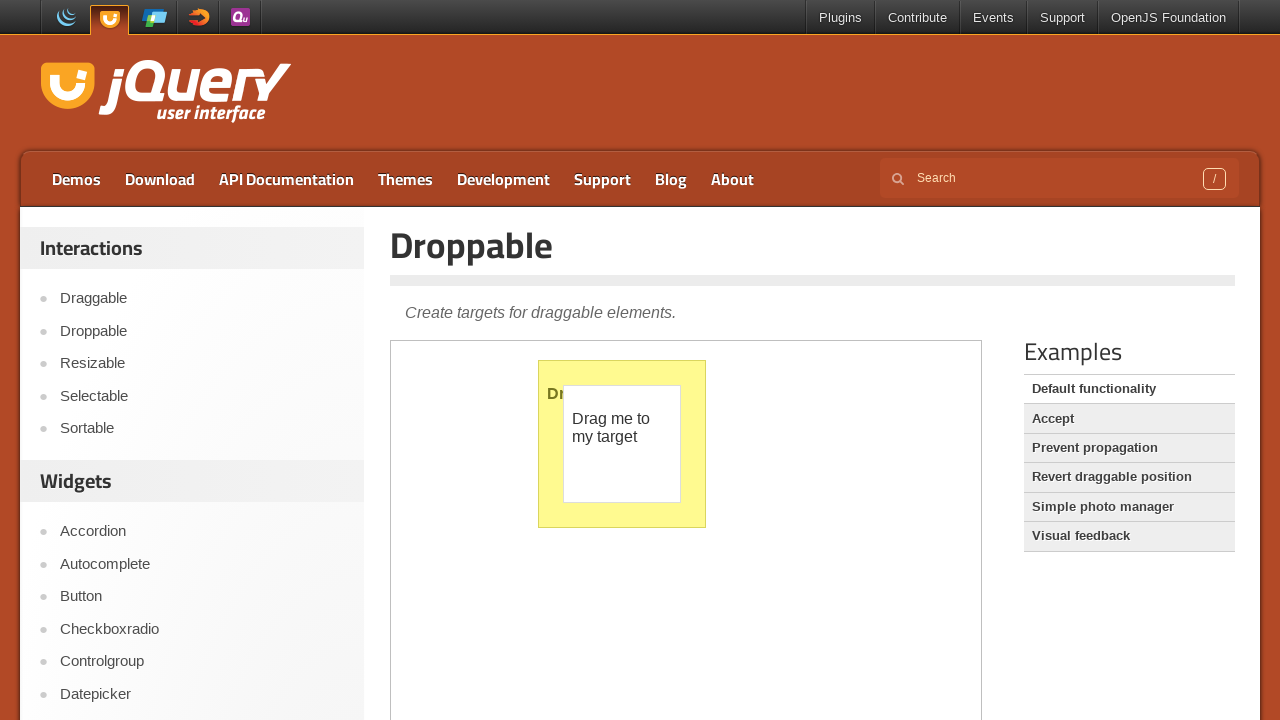

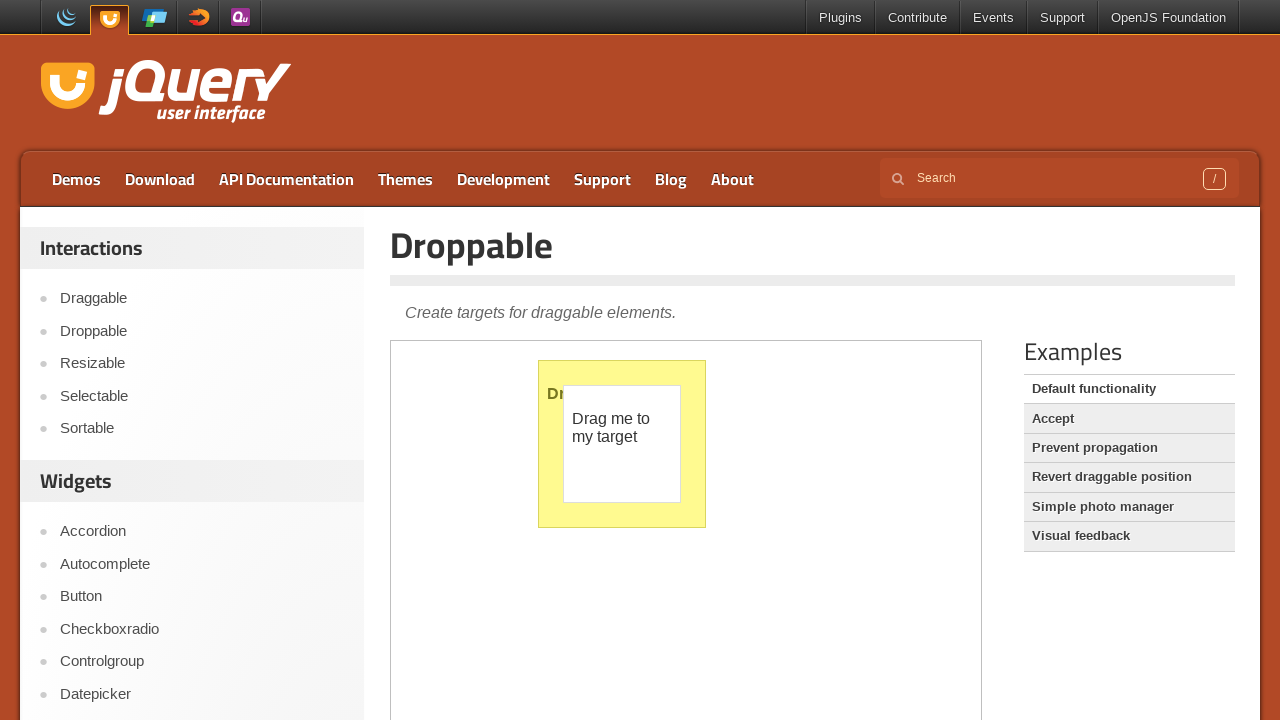